Tests JavaScript confirm alert functionality by clicking a button to trigger an alert and accepting it

Starting URL: http://the-internet.herokuapp.com/javascript_alerts

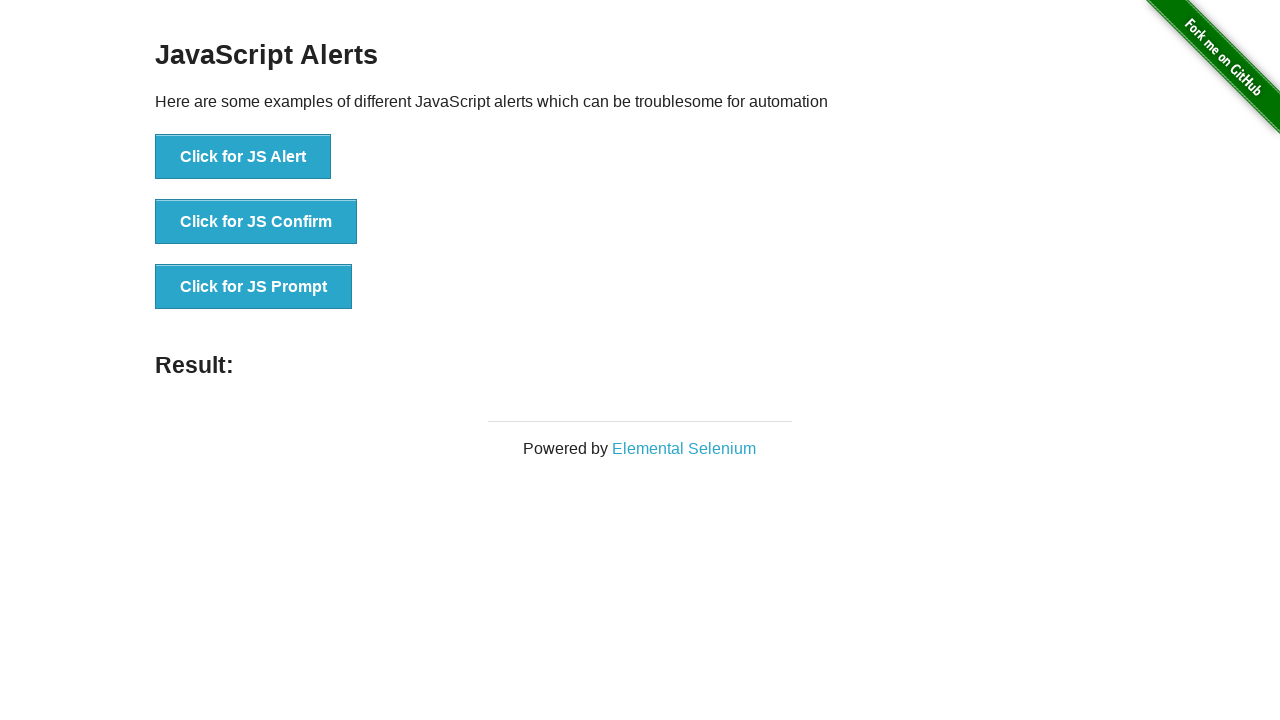

Clicked button to trigger JavaScript alert at (243, 157) on xpath=//button[.='Click for JS Alert']
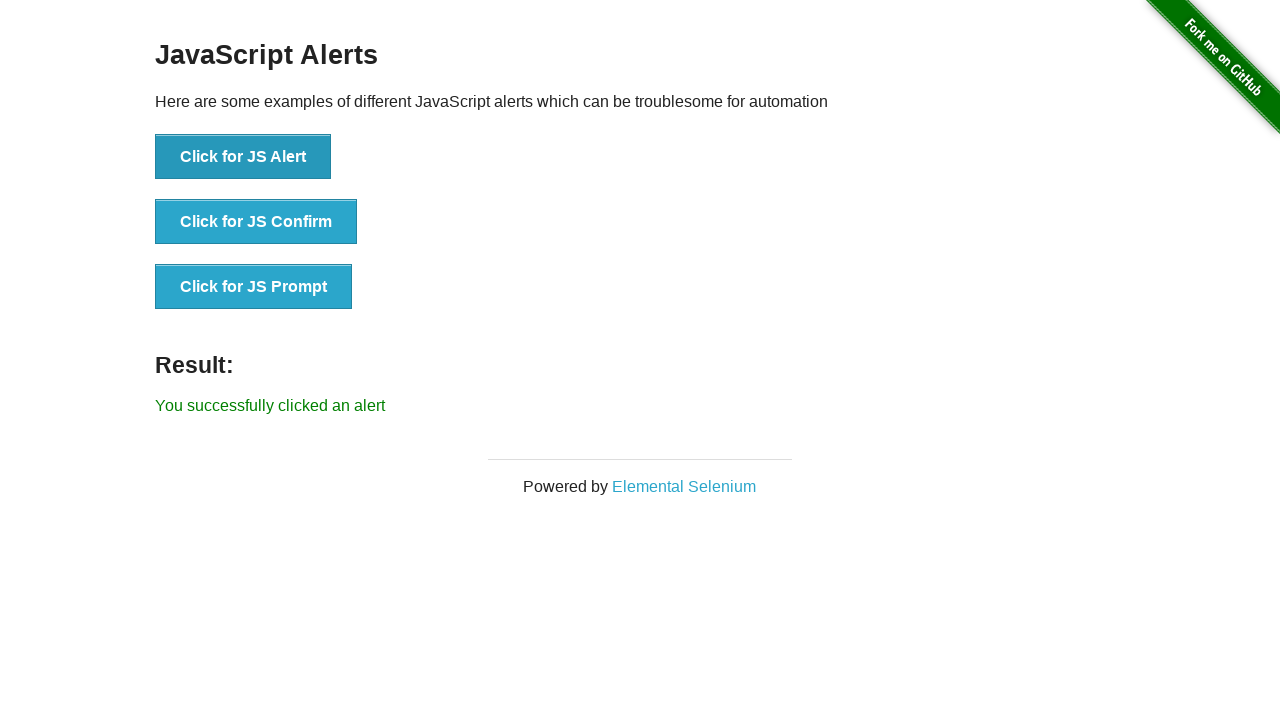

Set up dialog handler to accept the alert
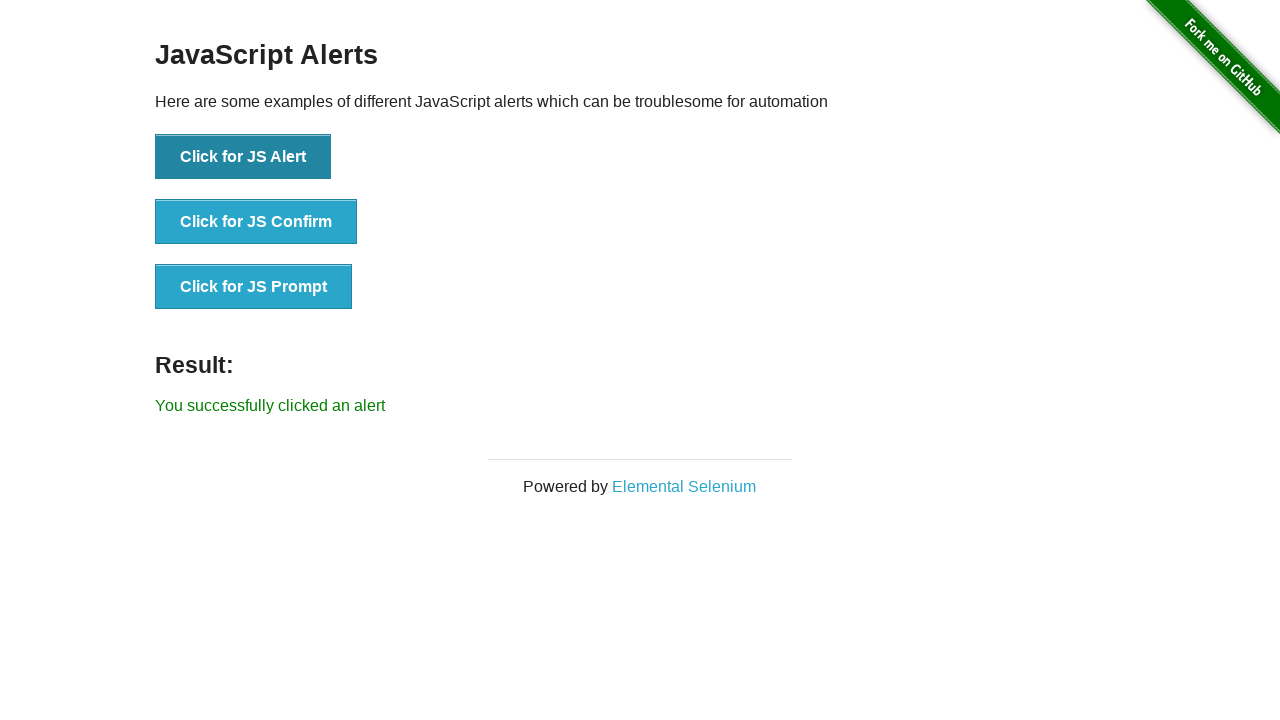

Alert was accepted and result label appeared
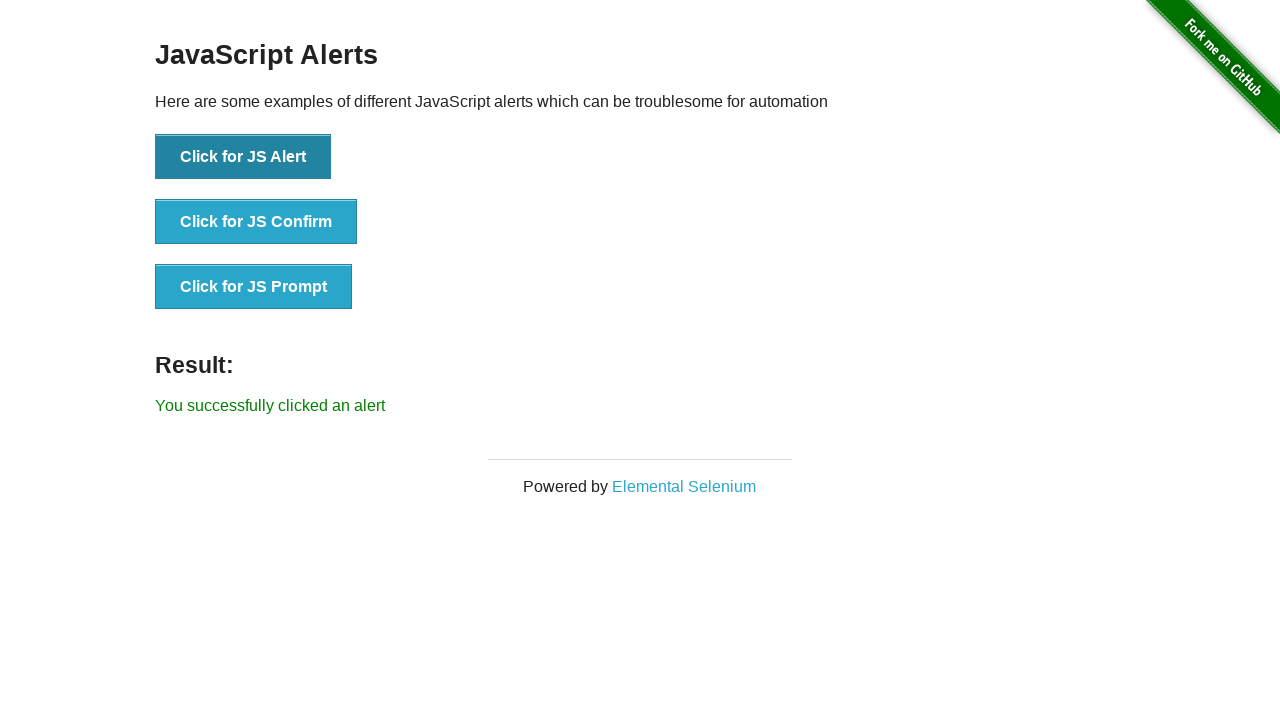

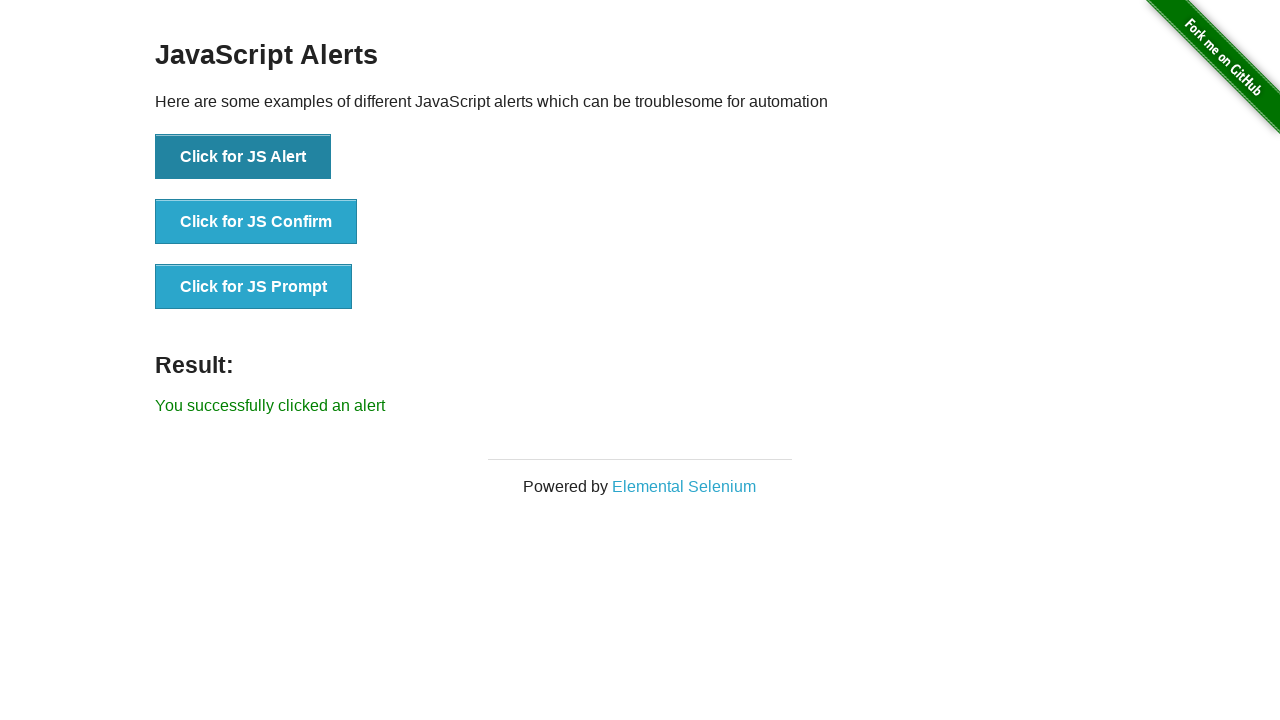